Tests web table handling by navigating to a practice automation page and locating table rows

Starting URL: https://rahulshettyacademy.com/AutomationPractice/

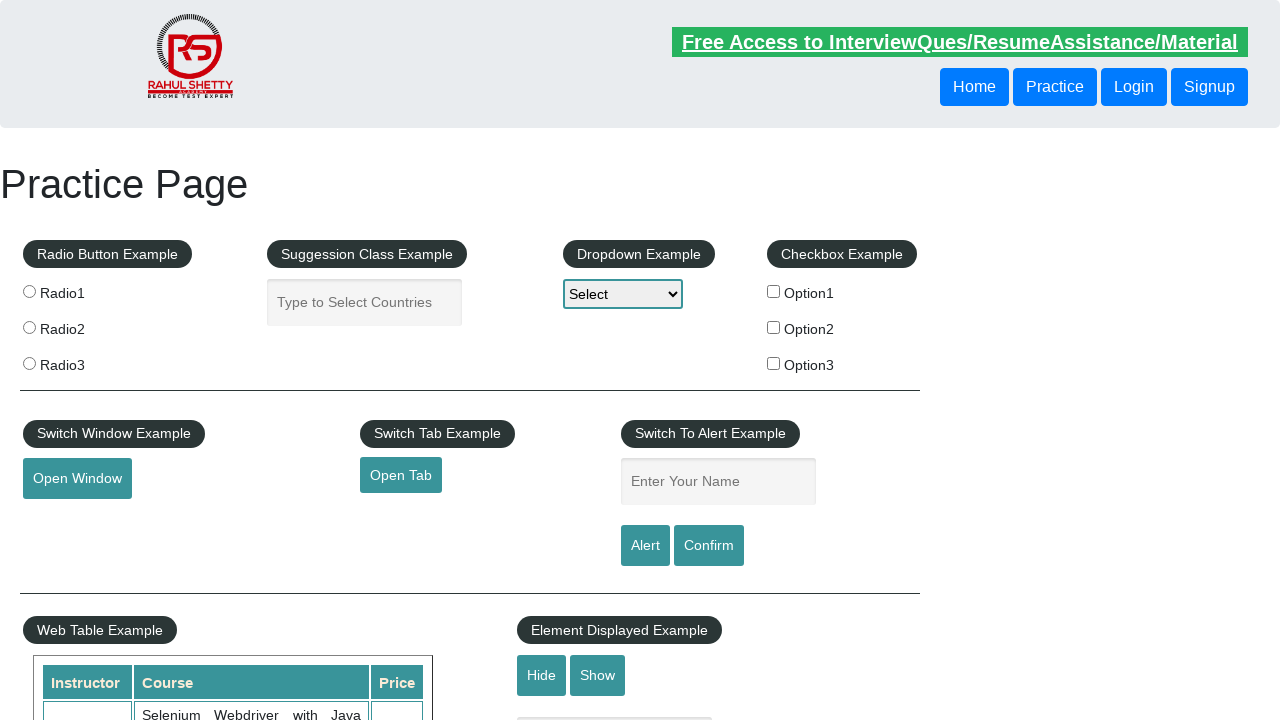

Waited for page to fully load
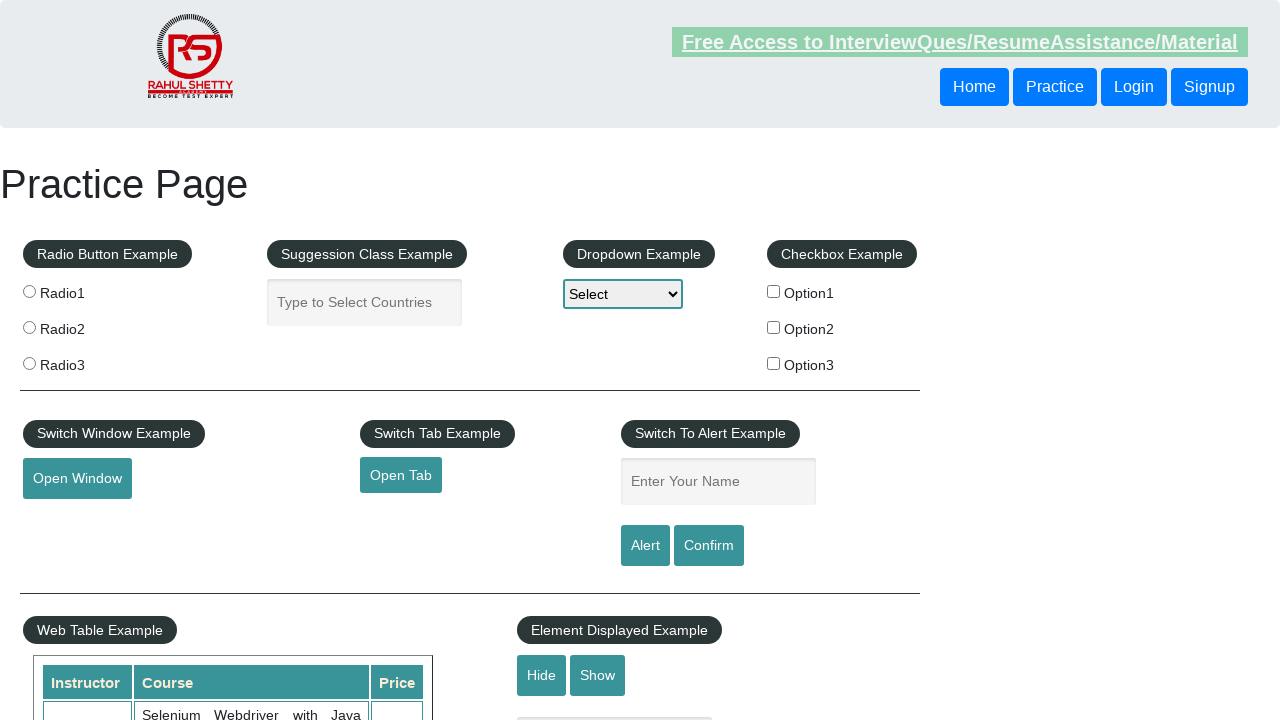

Waited for table rows to be visible in courses table
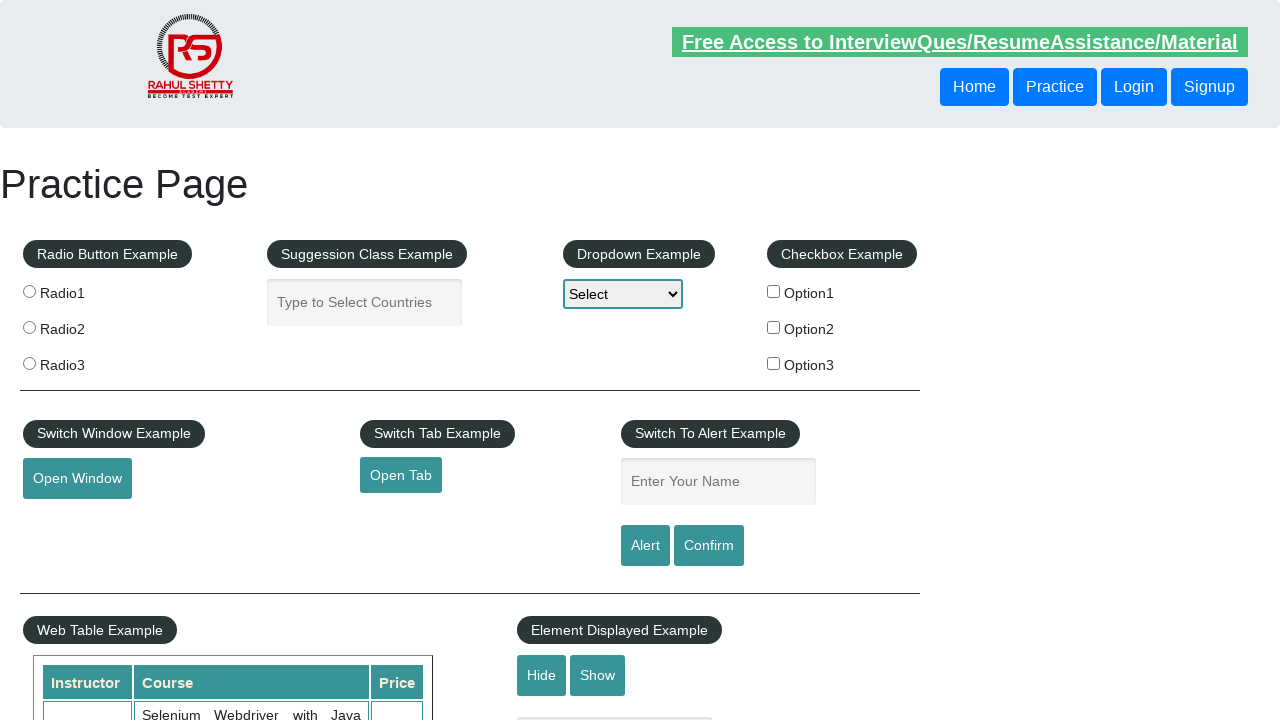

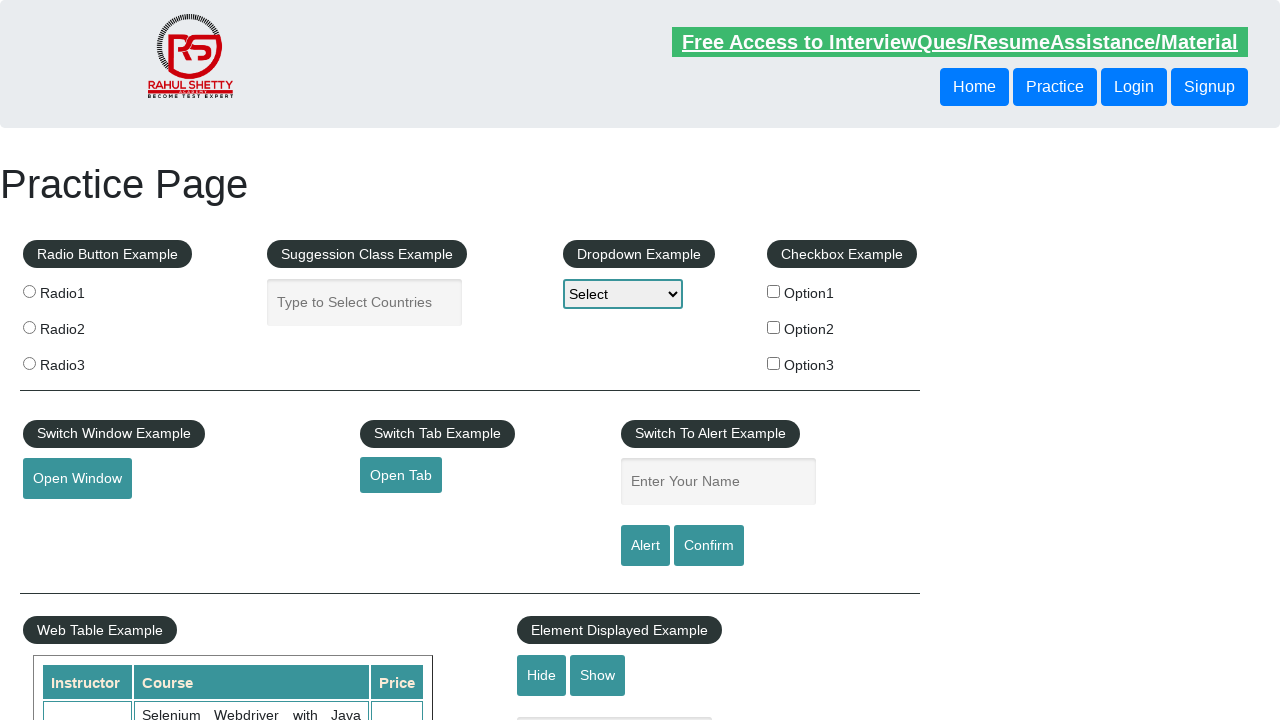